Automates a wild variety SNP search task on the CicerSeq genomics database by selecting wild species, gene SNP options, filling in a gene ID, and submitting the search form.

Starting URL: https://cegresources.icrisat.org/cicerseq/?page_id=3605

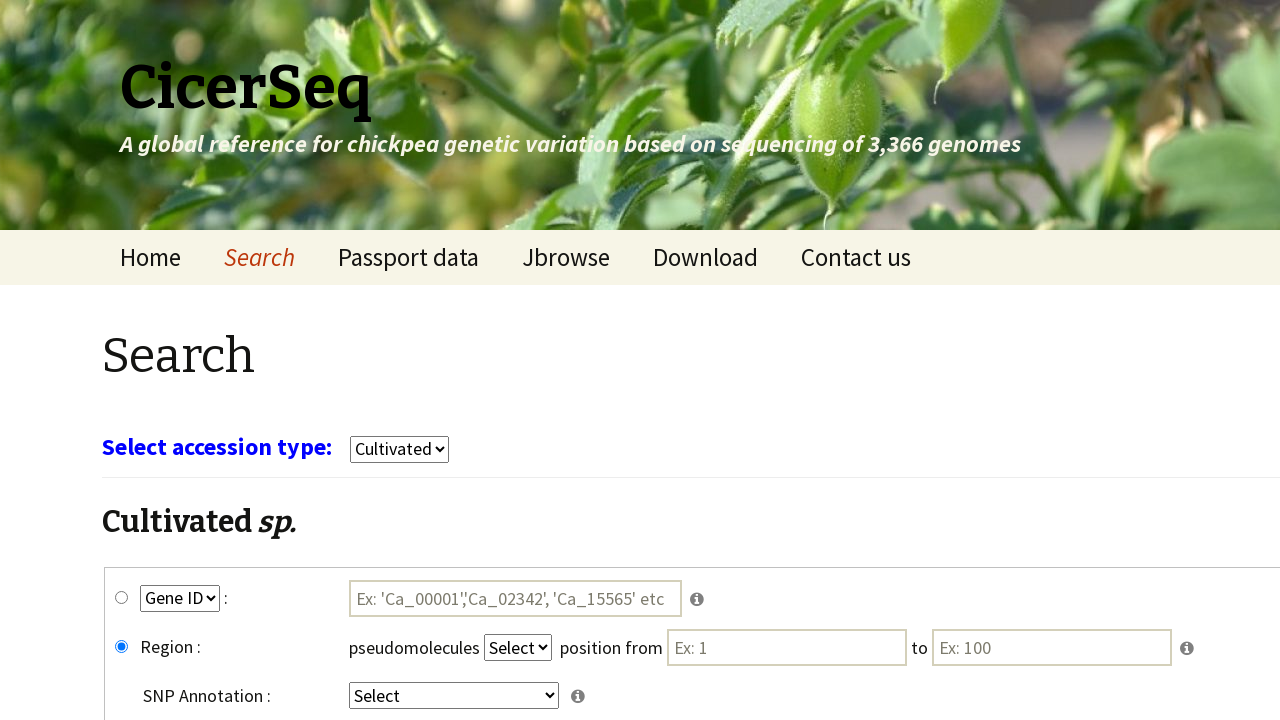

Waited 3 seconds for page to load
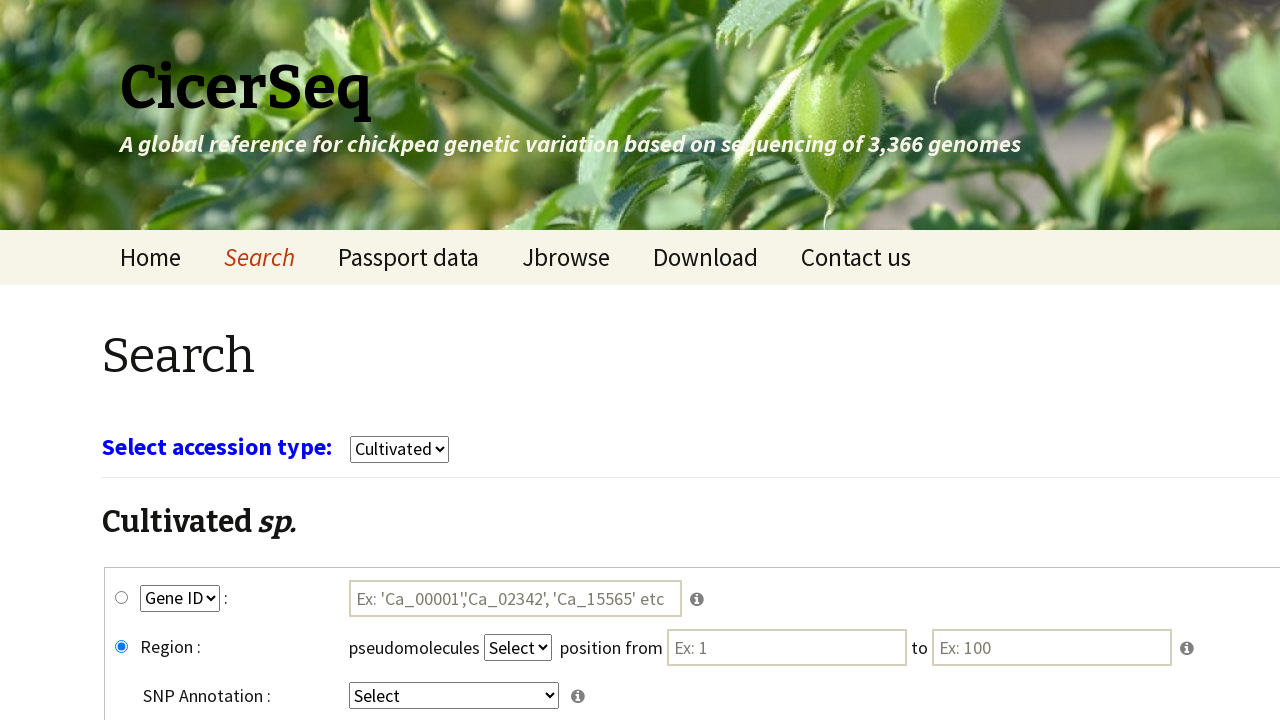

Selected 'wild' from crop dropdown on select[name='select_crop']
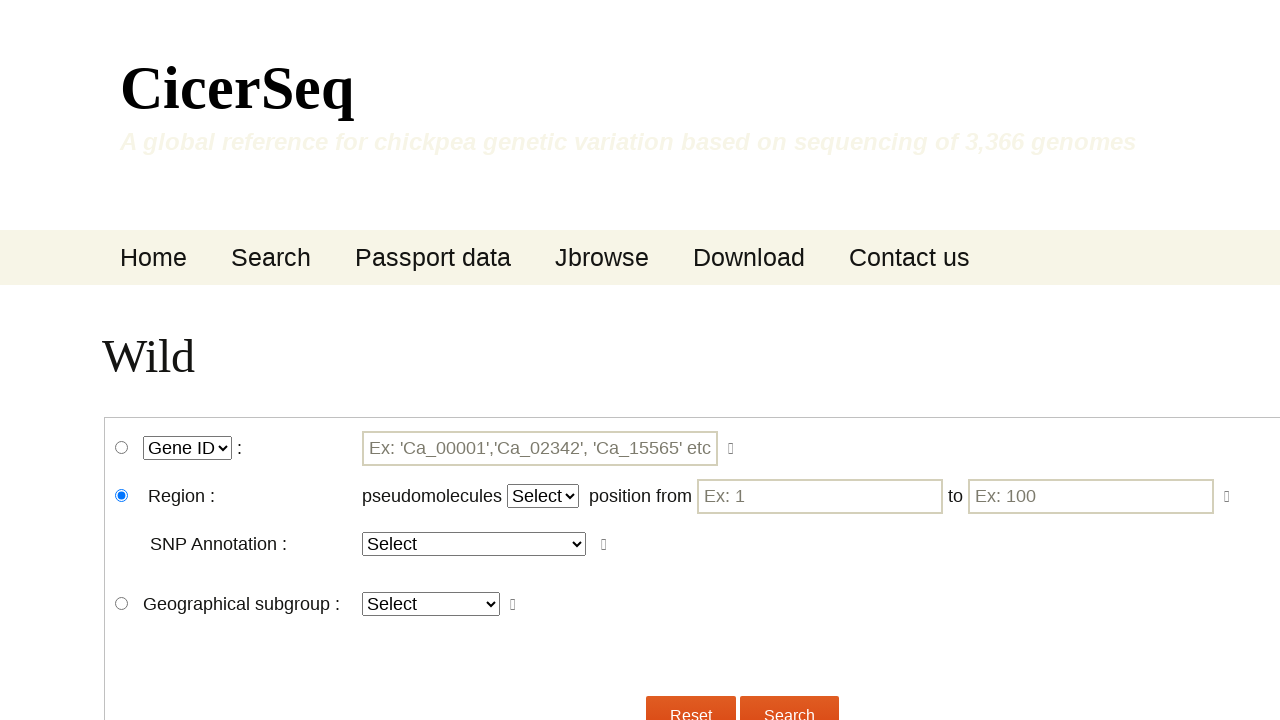

Clicked wgene_snp radio button to select gene SNP search at (122, 448) on #wgene_snp
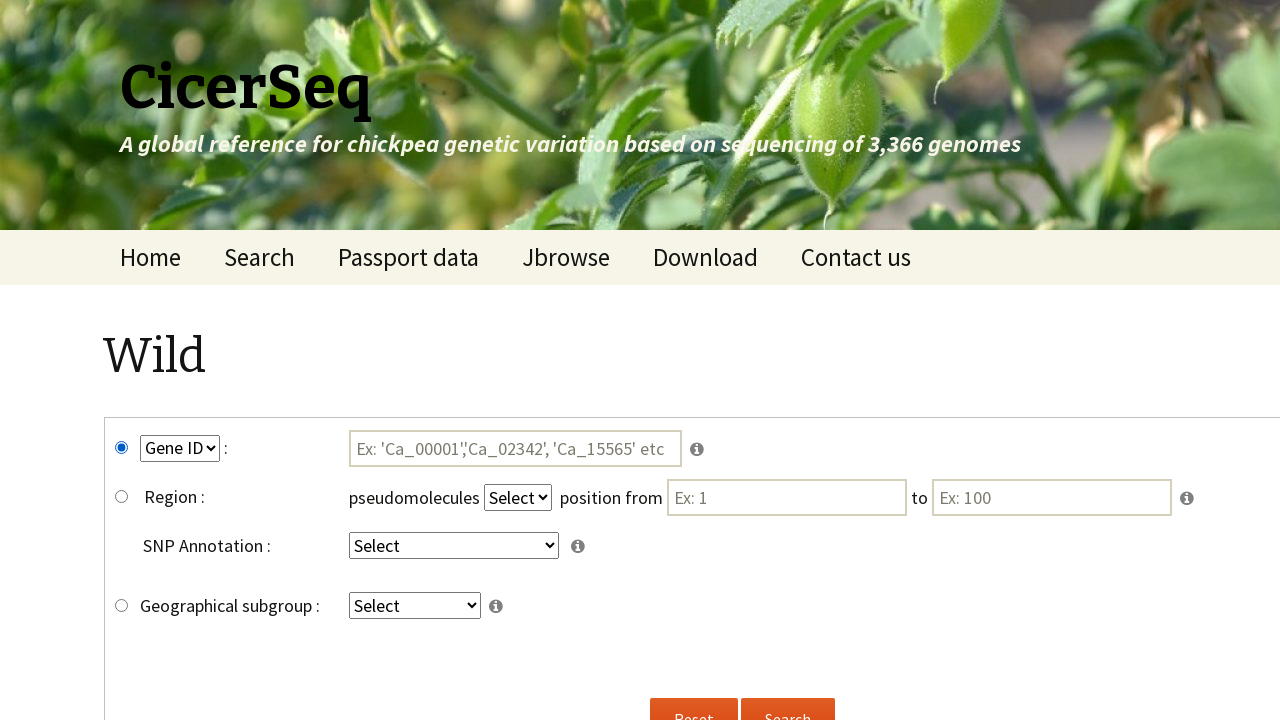

Selected 'GeneID' from key2 dropdown on select[name='key2']
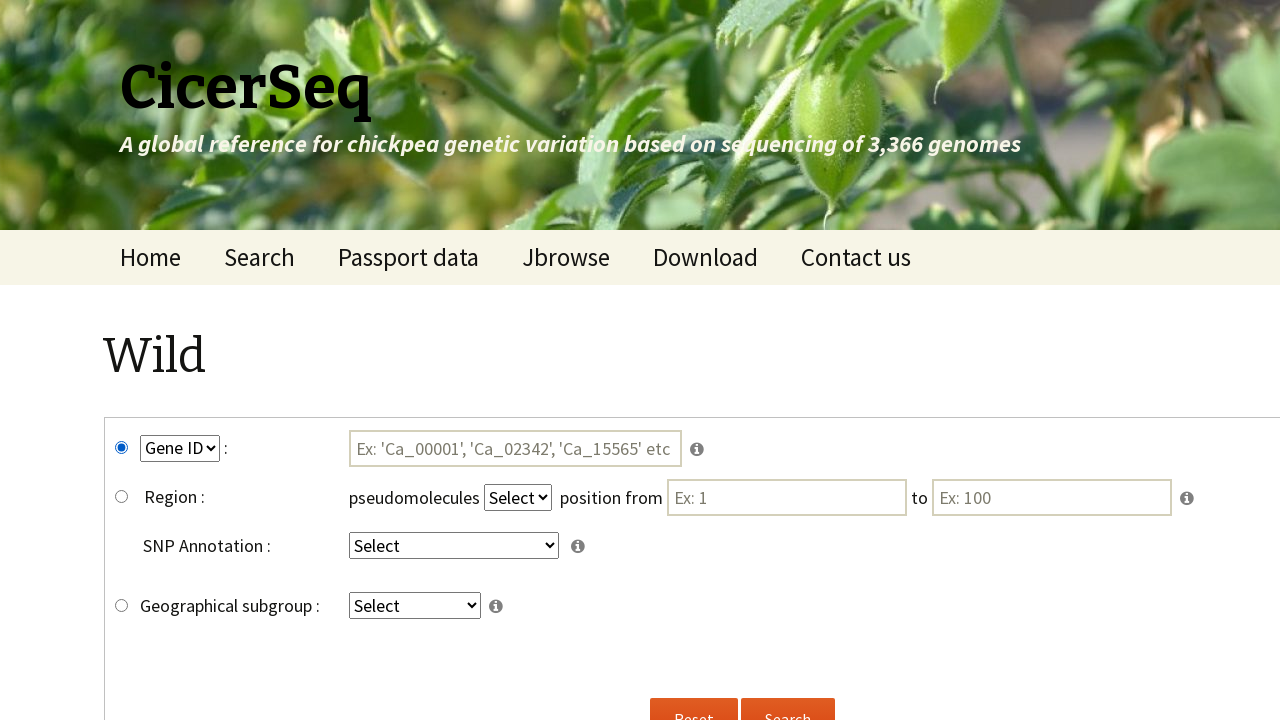

Selected 'intergenic' from key4 dropdown on select[name='key4']
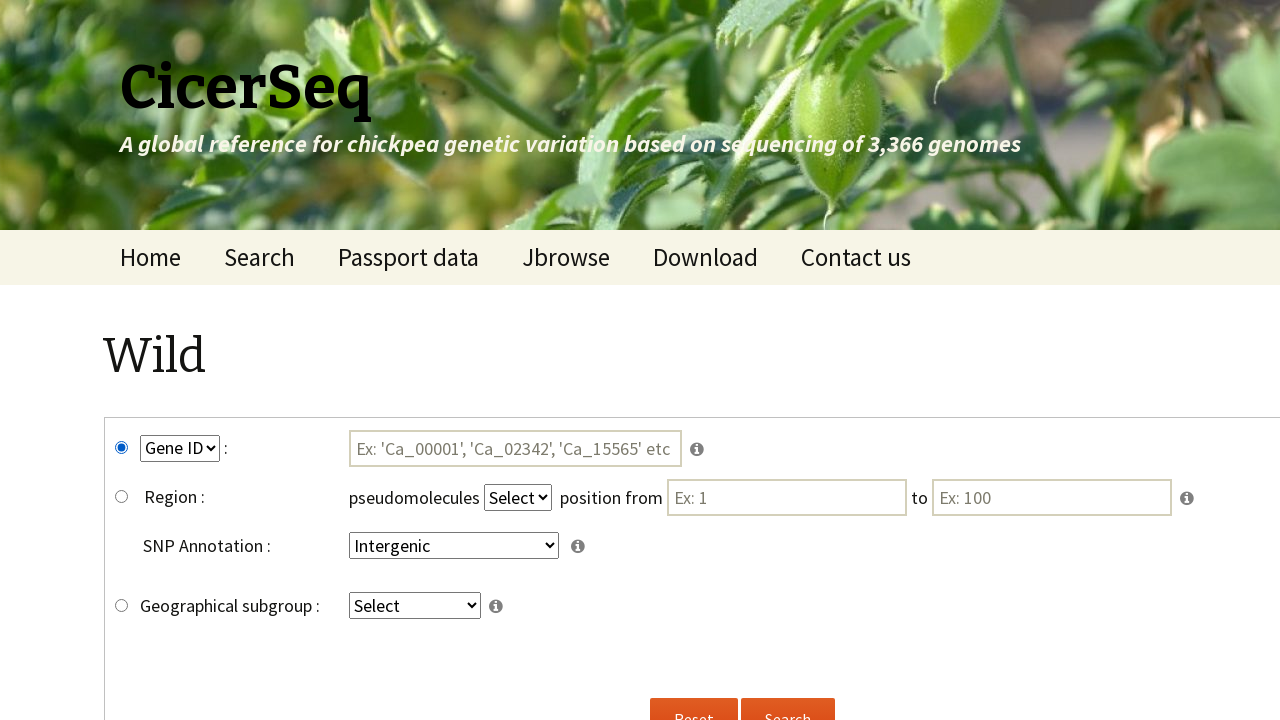

Filled gene ID field with 'Ca_00004' on #tmp3
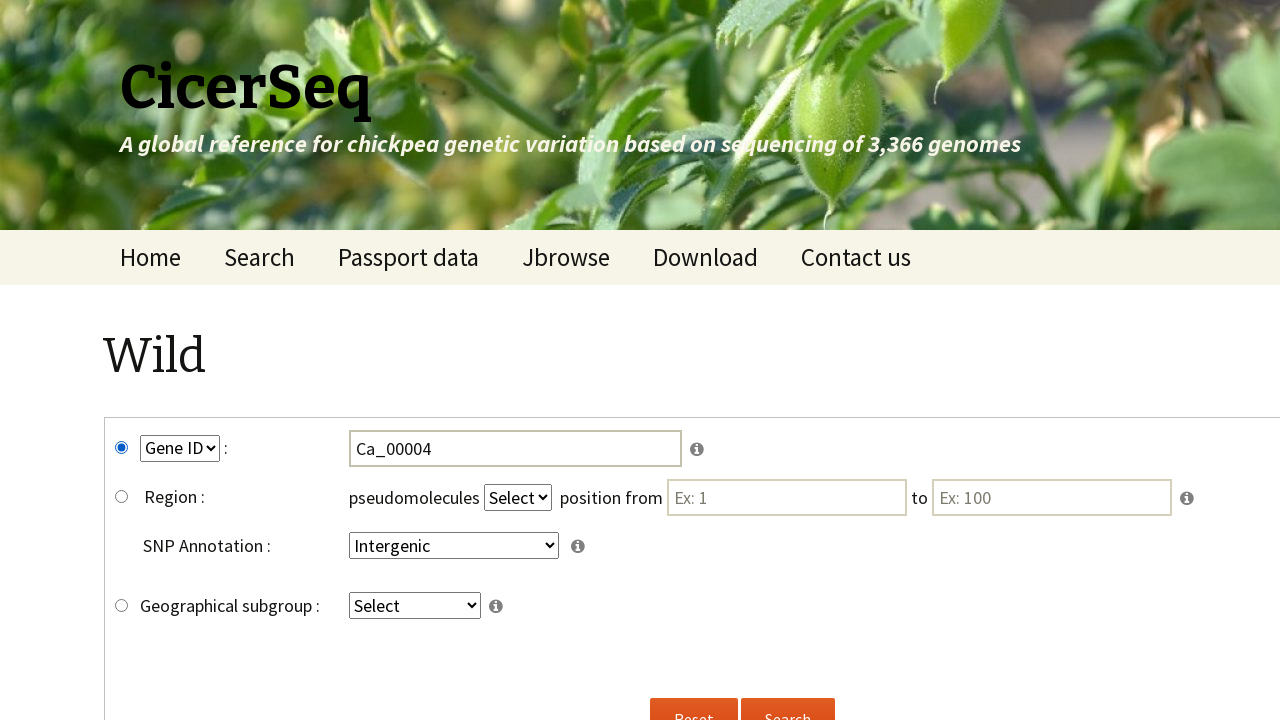

Clicked wild search submit button at (788, 698) on input[name='submitw']
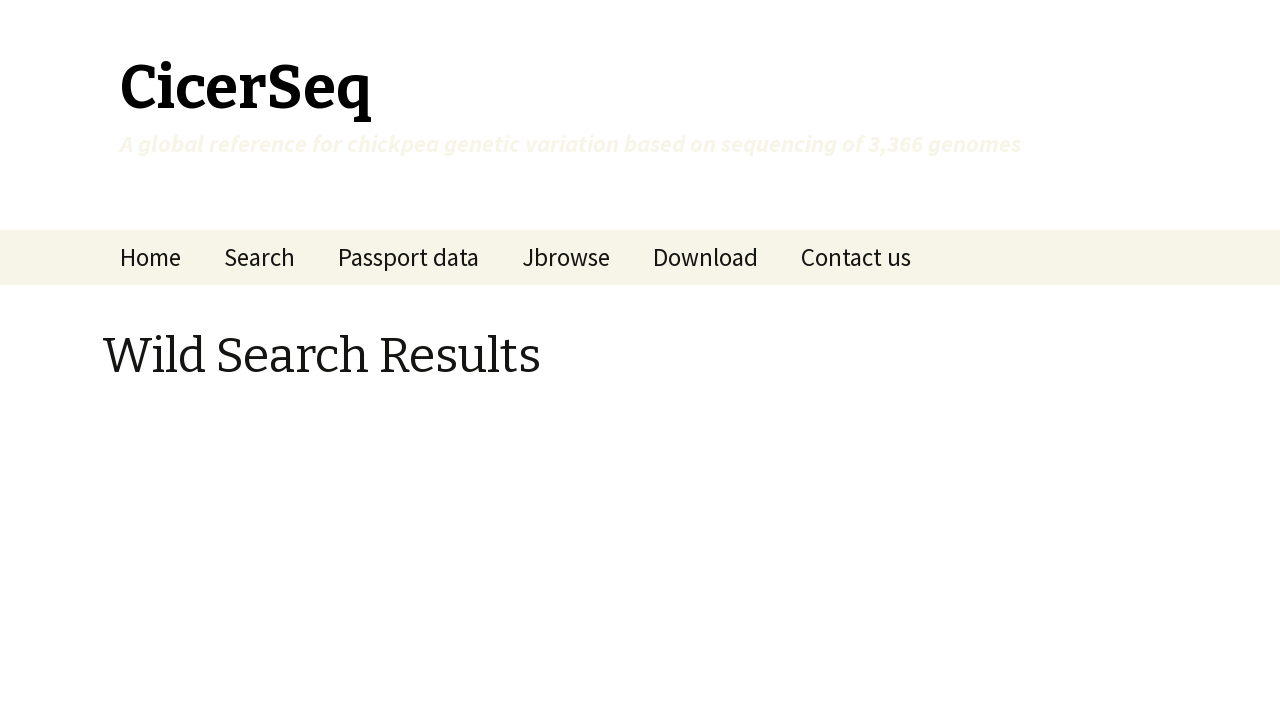

Waited 5 seconds for search results to load
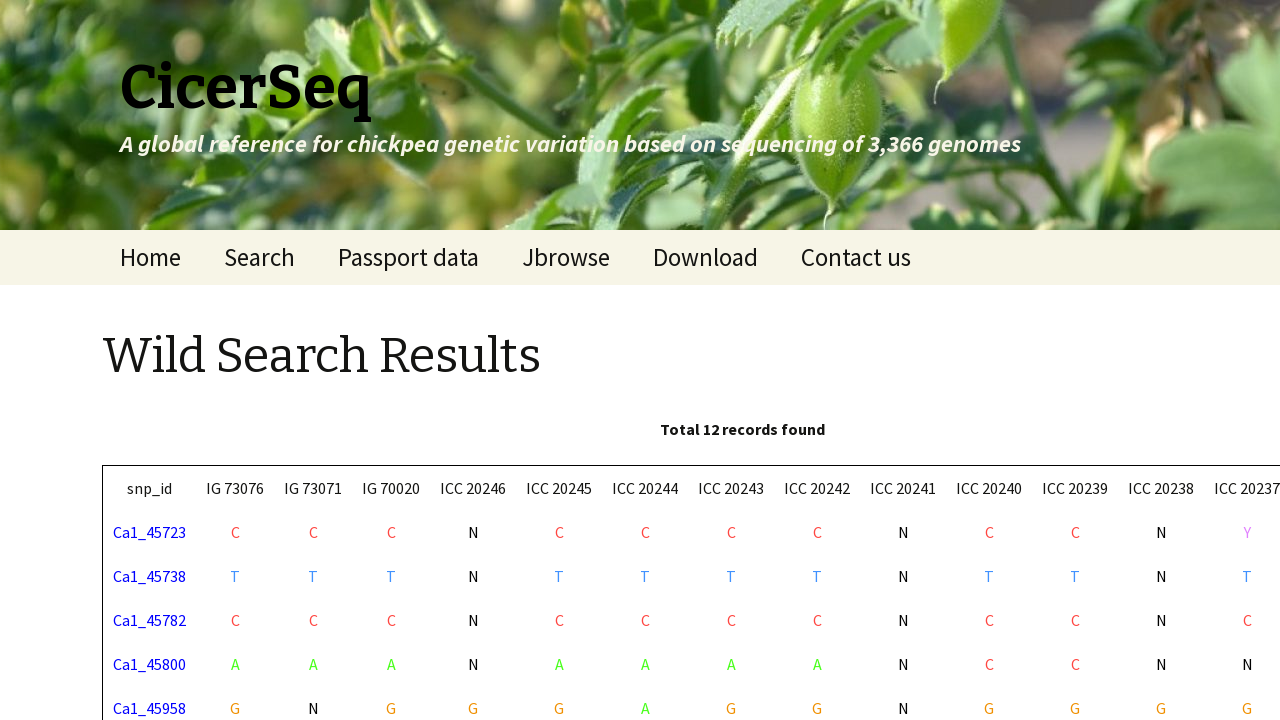

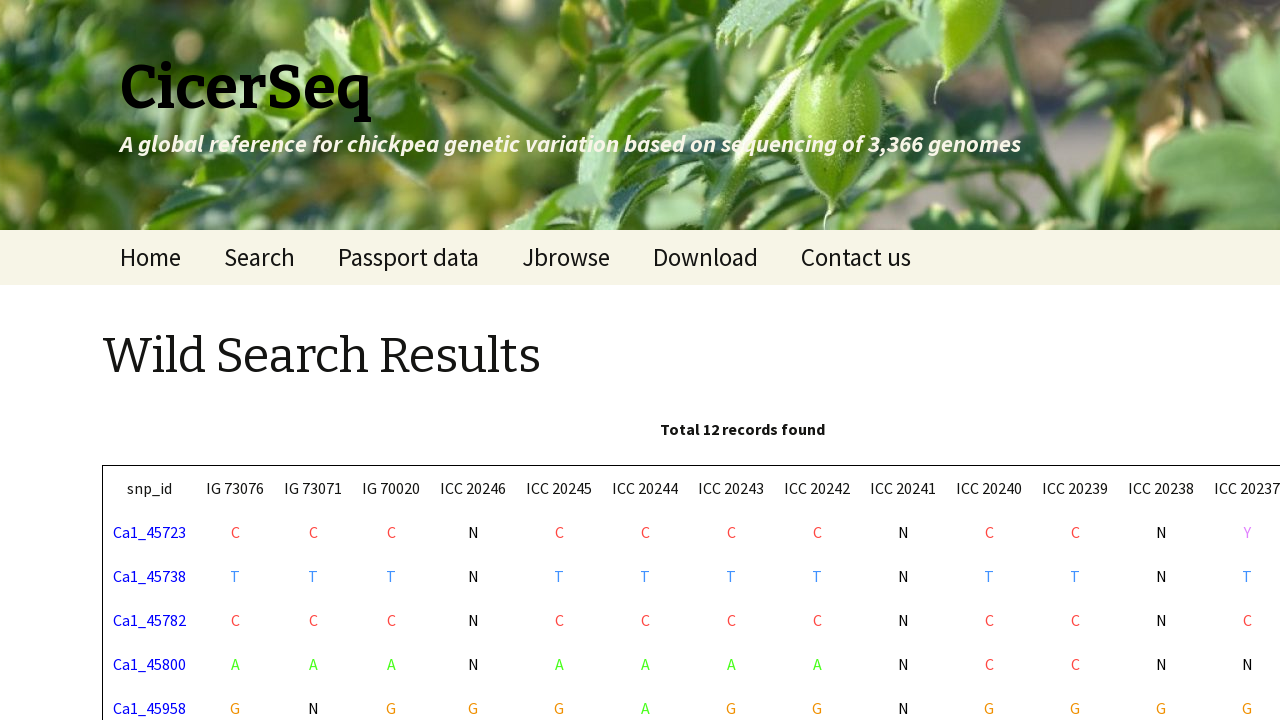